Tests JavaScript alert handling by filling a name field, triggering an alert and accepting it, then triggering a confirm dialog and dismissing it.

Starting URL: https://rahulshettyacademy.com/AutomationPractice/

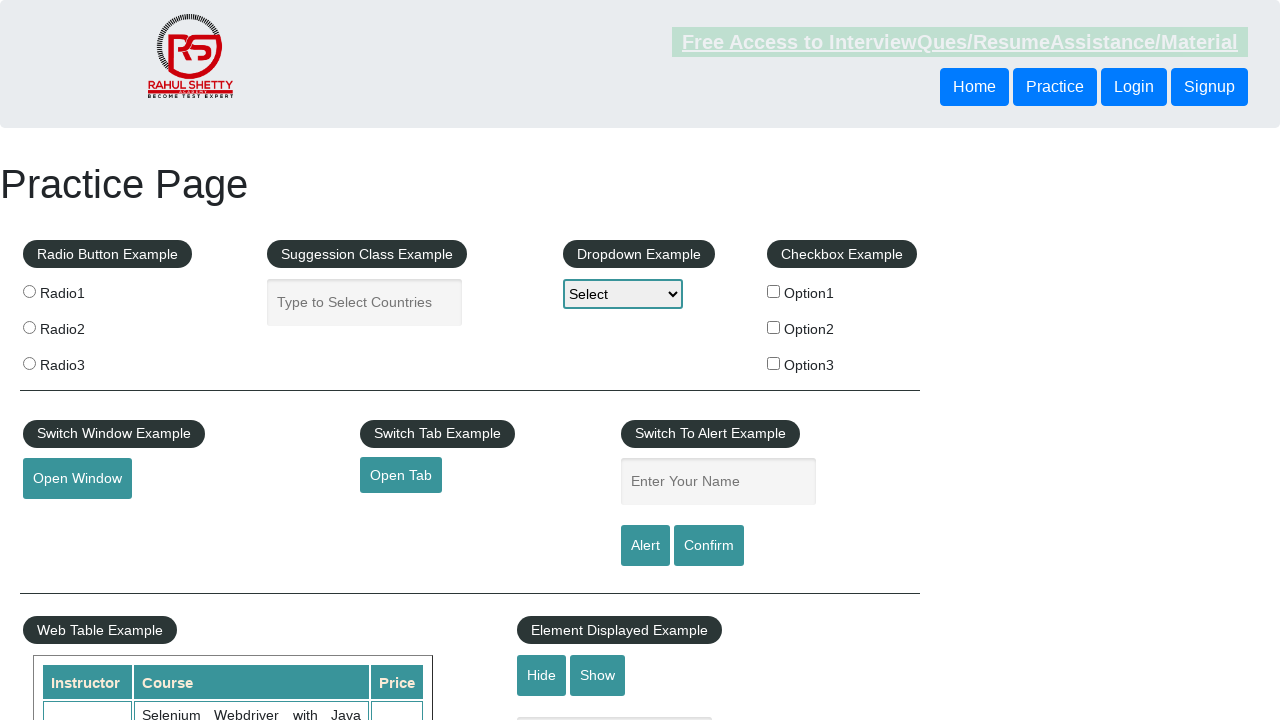

Filled name field with 'Fardeen hero' on #name
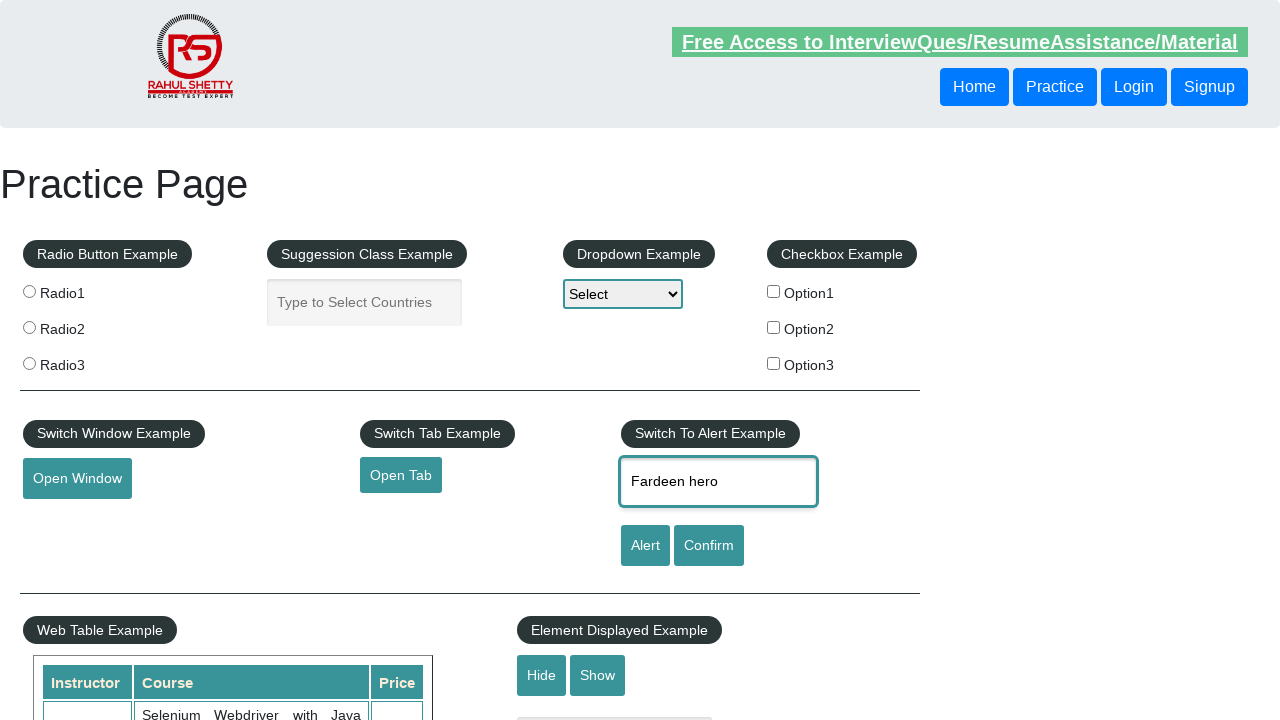

Clicked alert button to trigger JavaScript alert at (645, 546) on #alertbtn
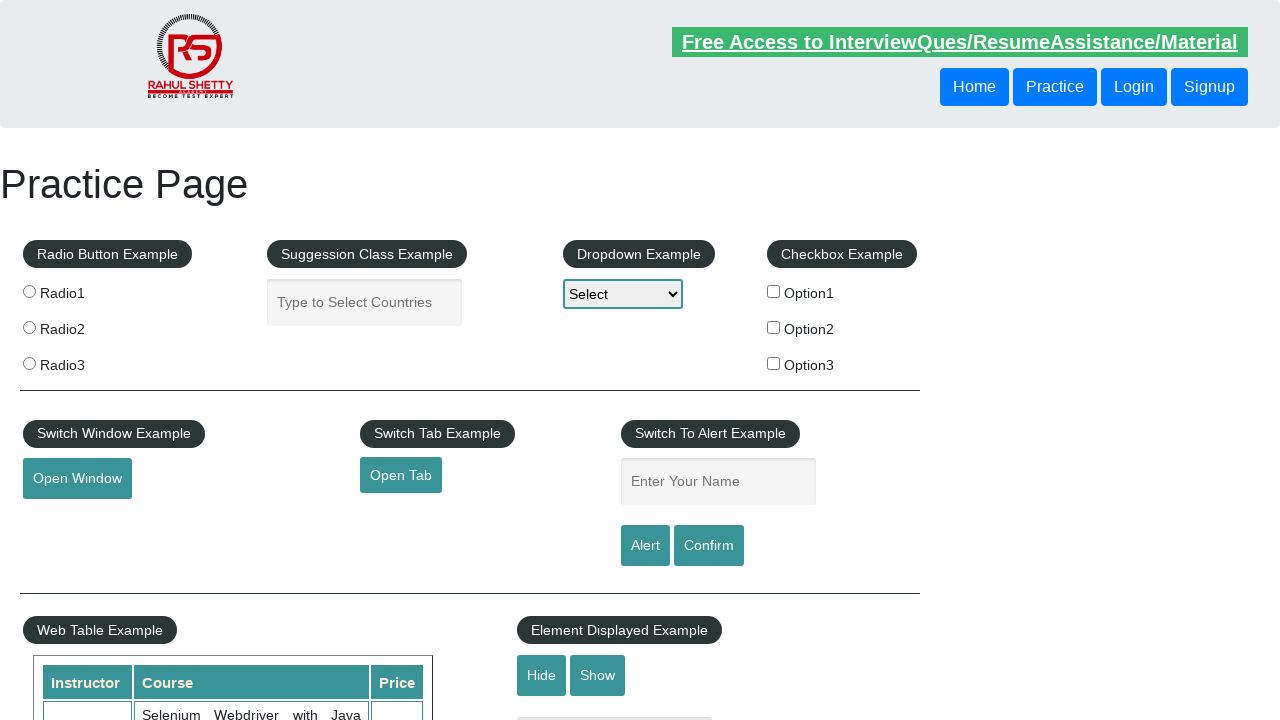

Set up dialog handler to accept alert
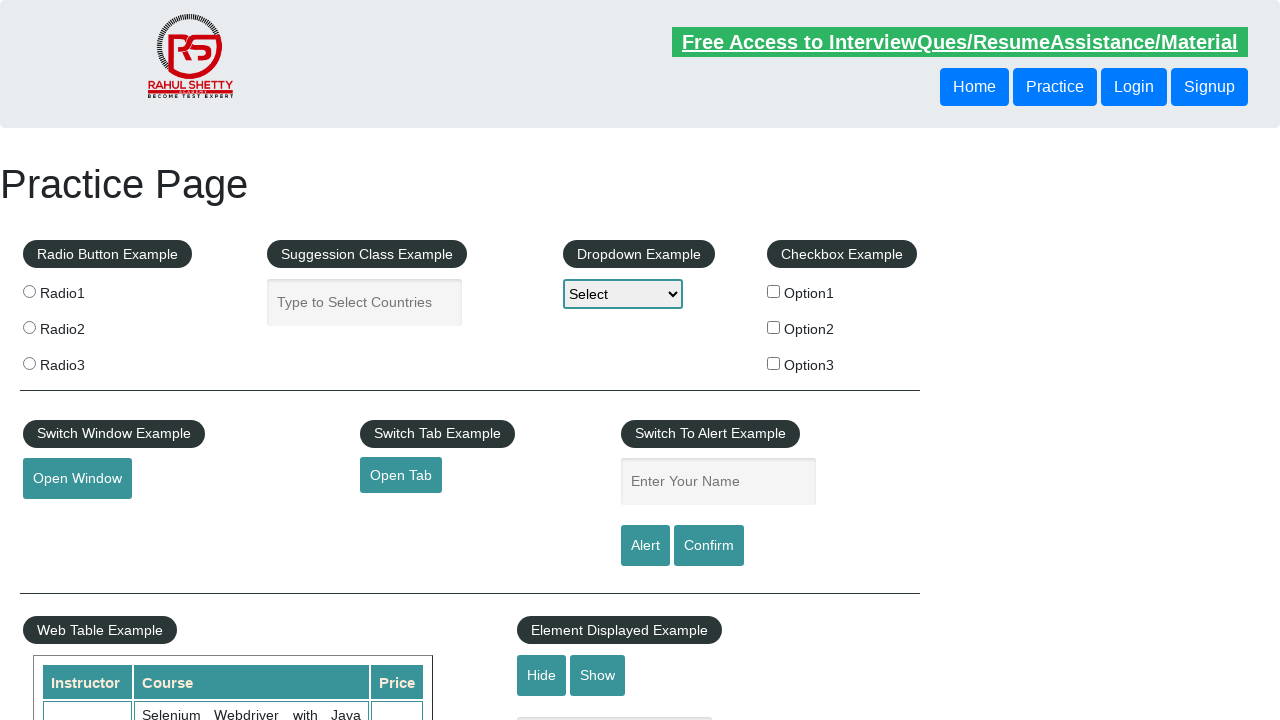

Waited for alert handling to complete
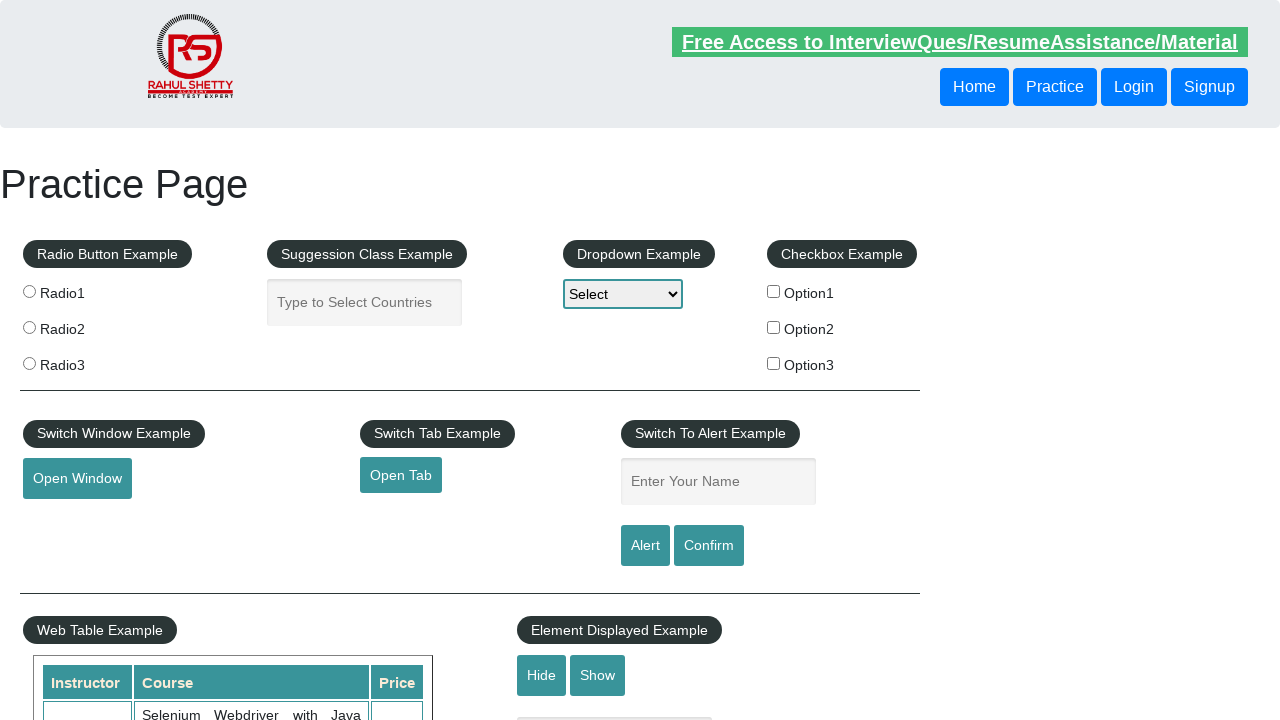

Filled name field with 'Fardeen hero' again on #name
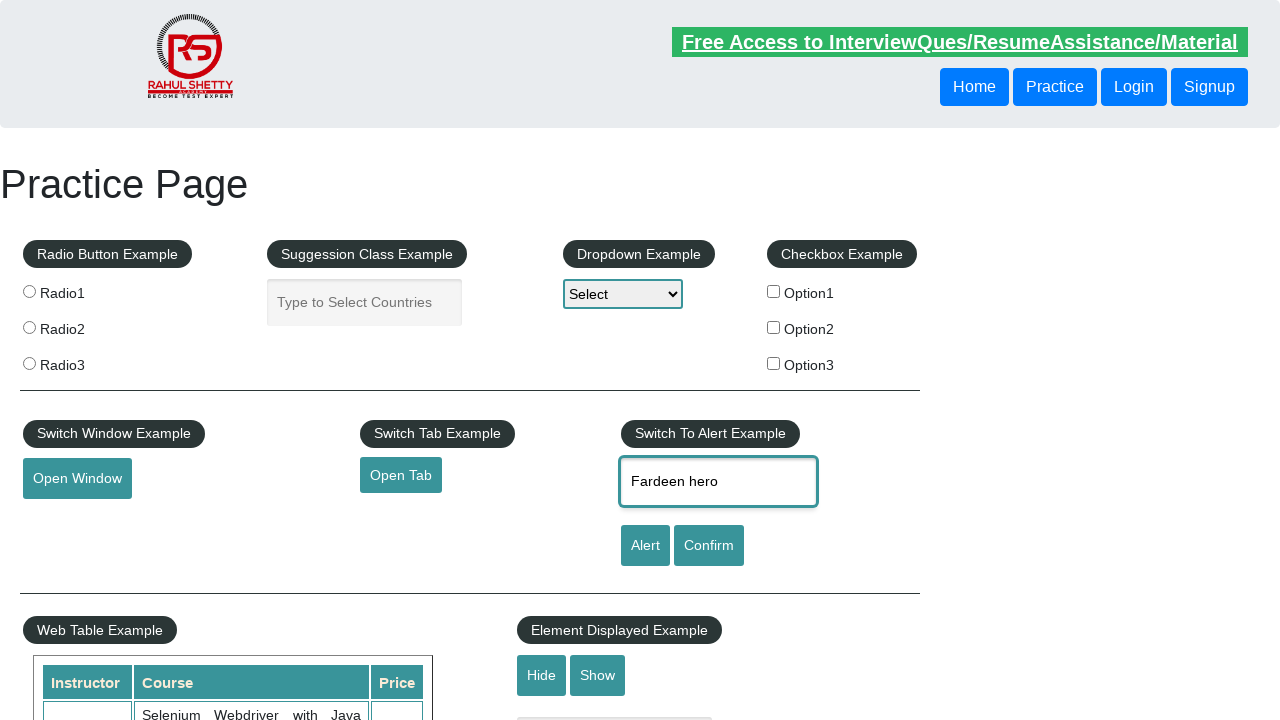

Set up dialog handler to dismiss confirm dialog
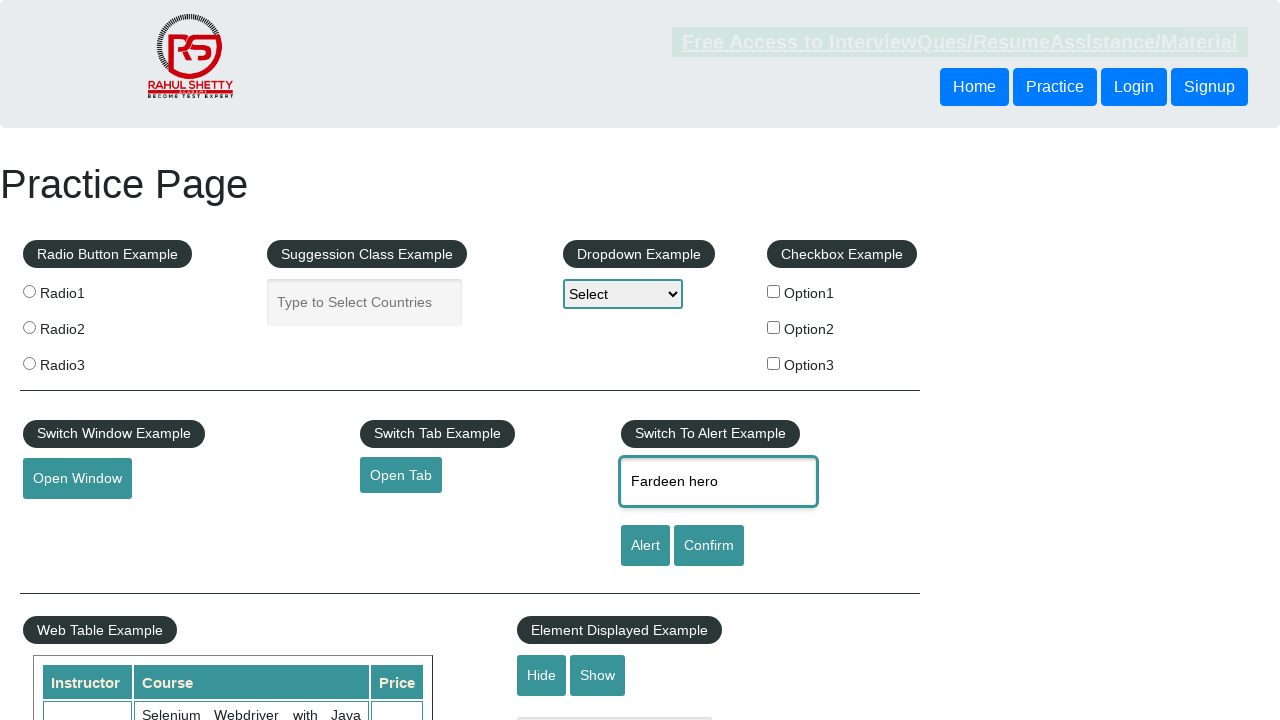

Clicked confirm button to trigger confirm dialog and dismissed it at (709, 546) on #confirmbtn
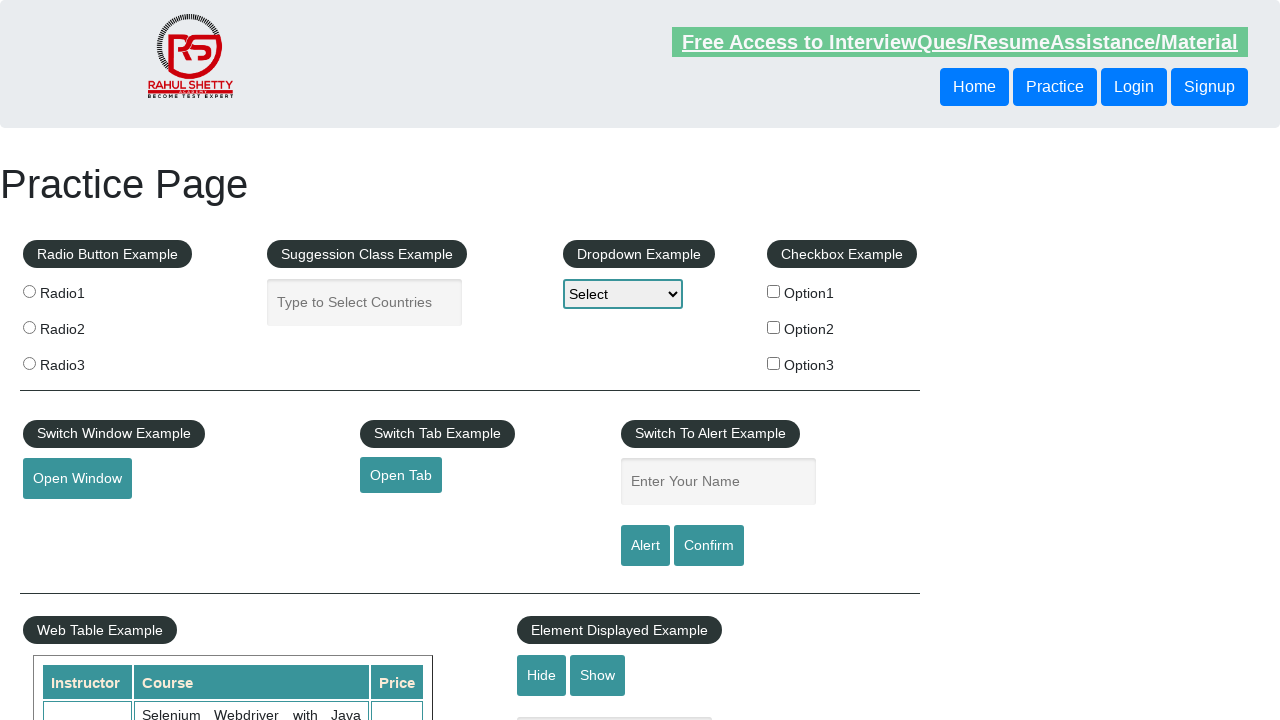

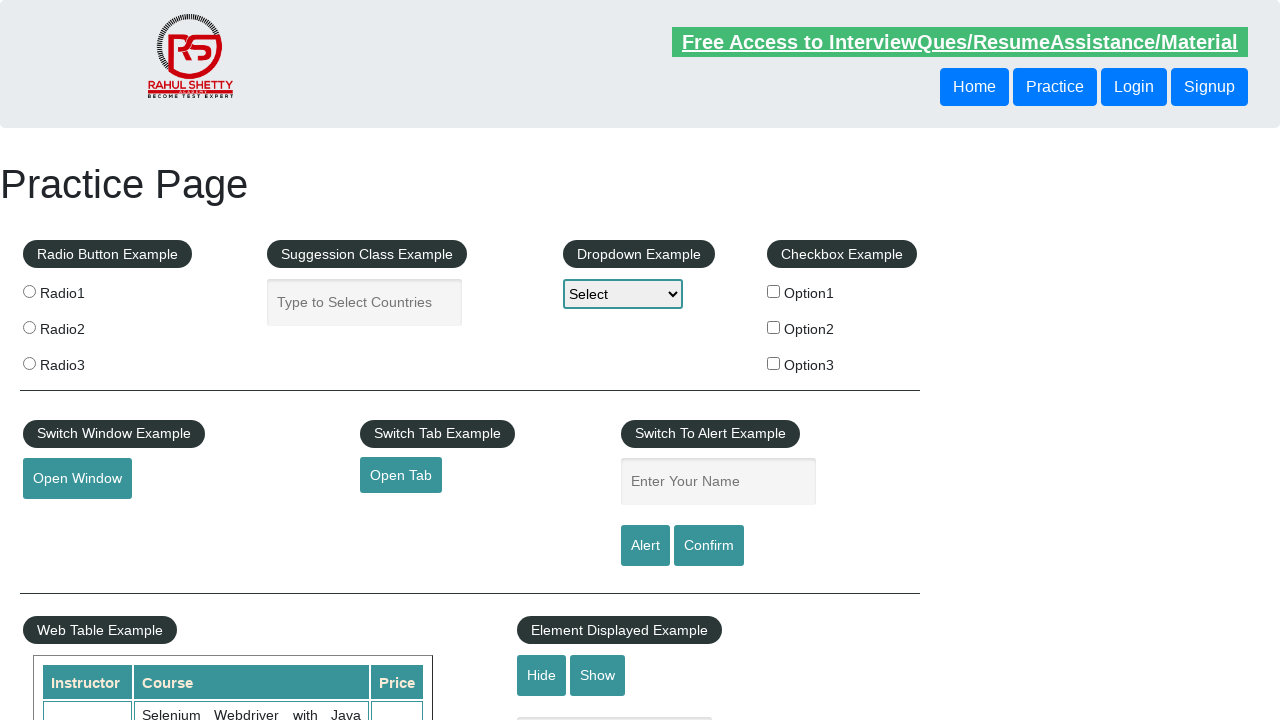